Navigates to "Broken Links - Images" page and waits for all images to load on the page.

Starting URL: https://demoqa.com/elements

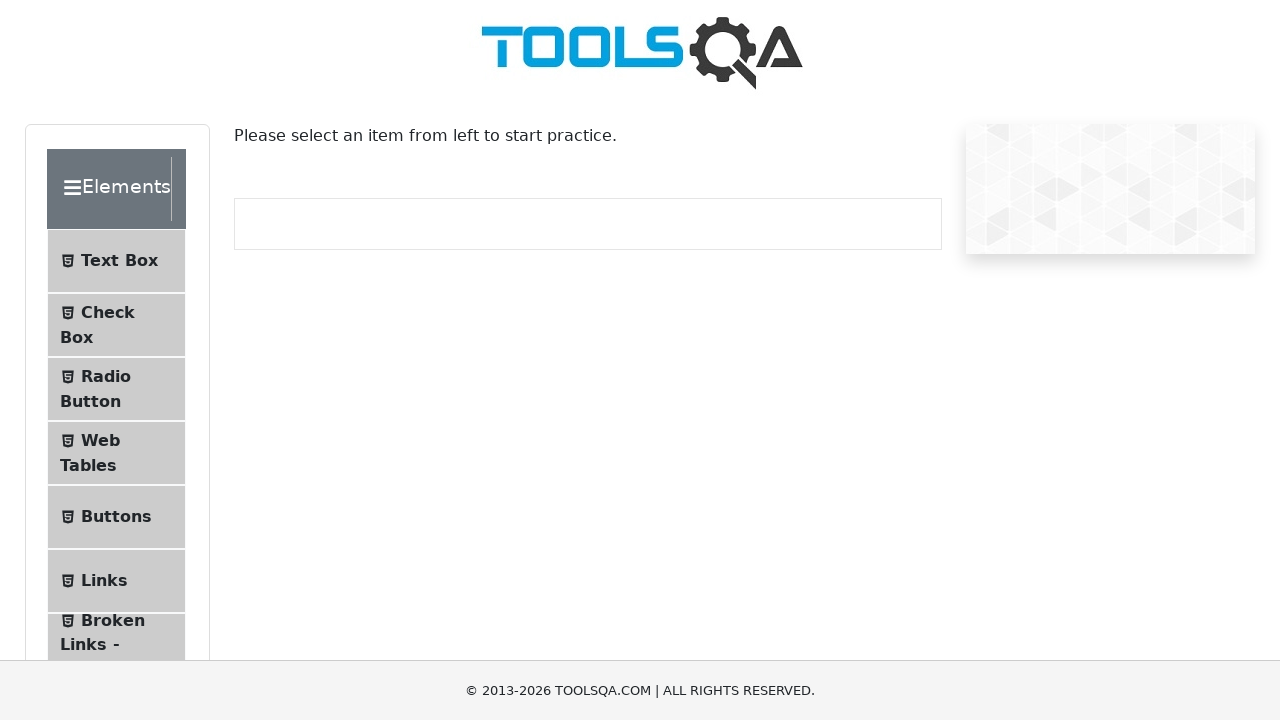

Located 'Broken Links - Images' menu item
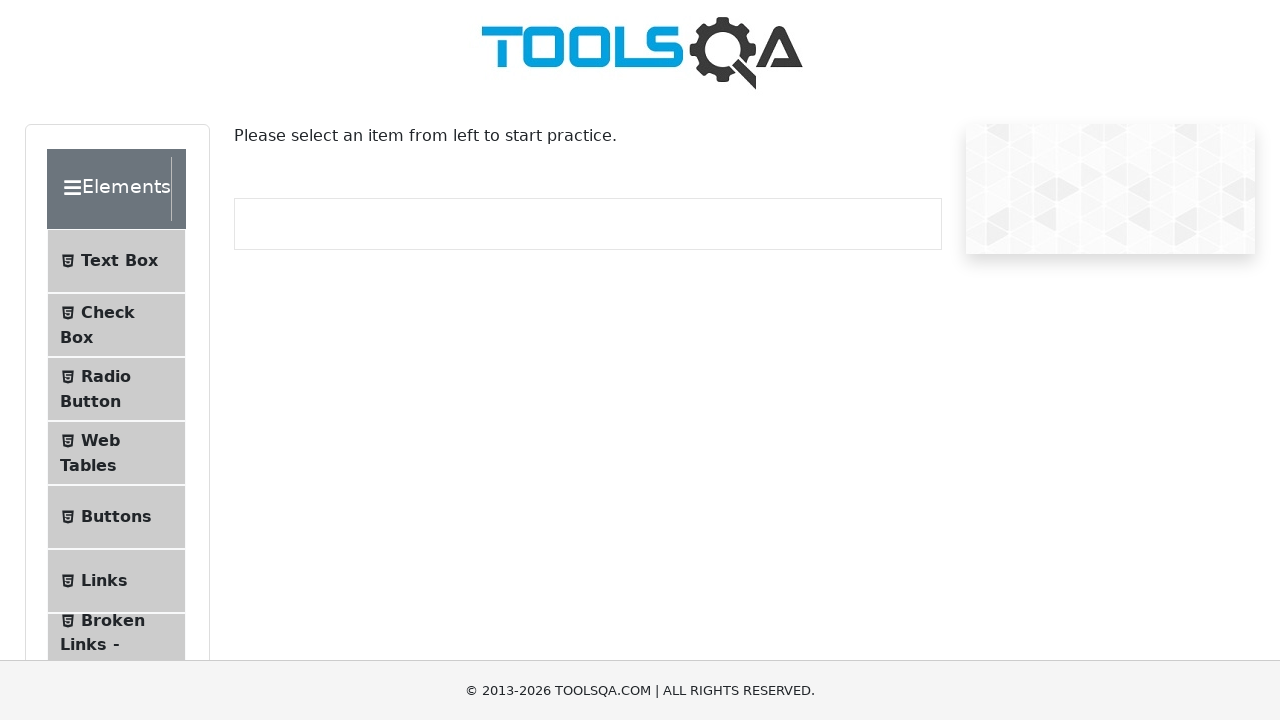

Scrolled 'Broken Links - Images' menu item into view
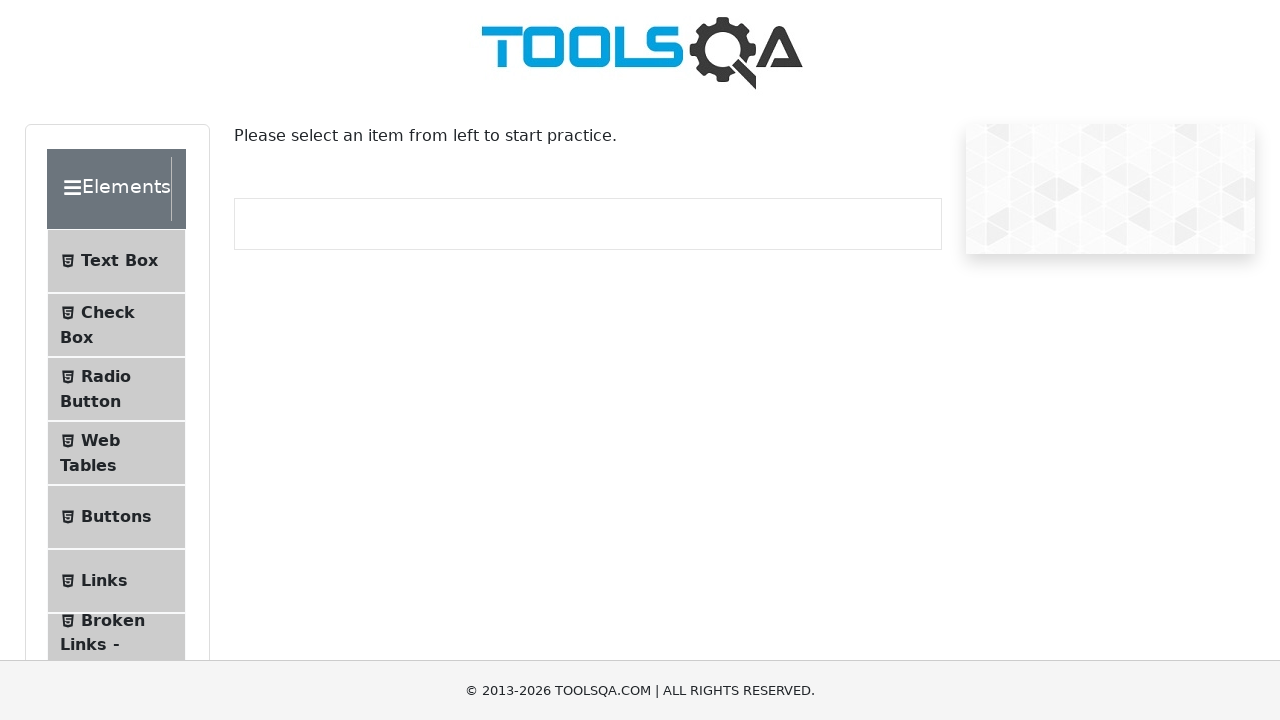

Clicked on 'Broken Links - Images' menu item at (113, 620) on xpath=//li[@id='item-6']//span[text()='Broken Links - Images']
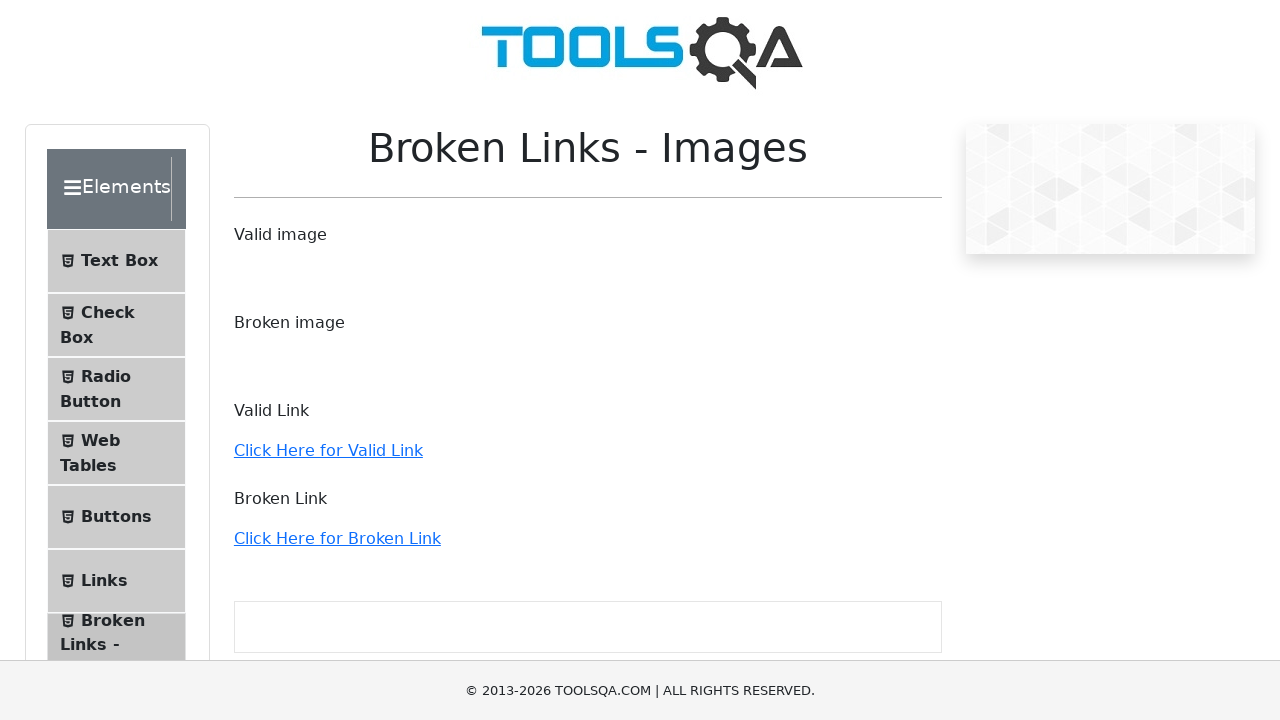

Waited for all images to load on the Broken Links - Images page
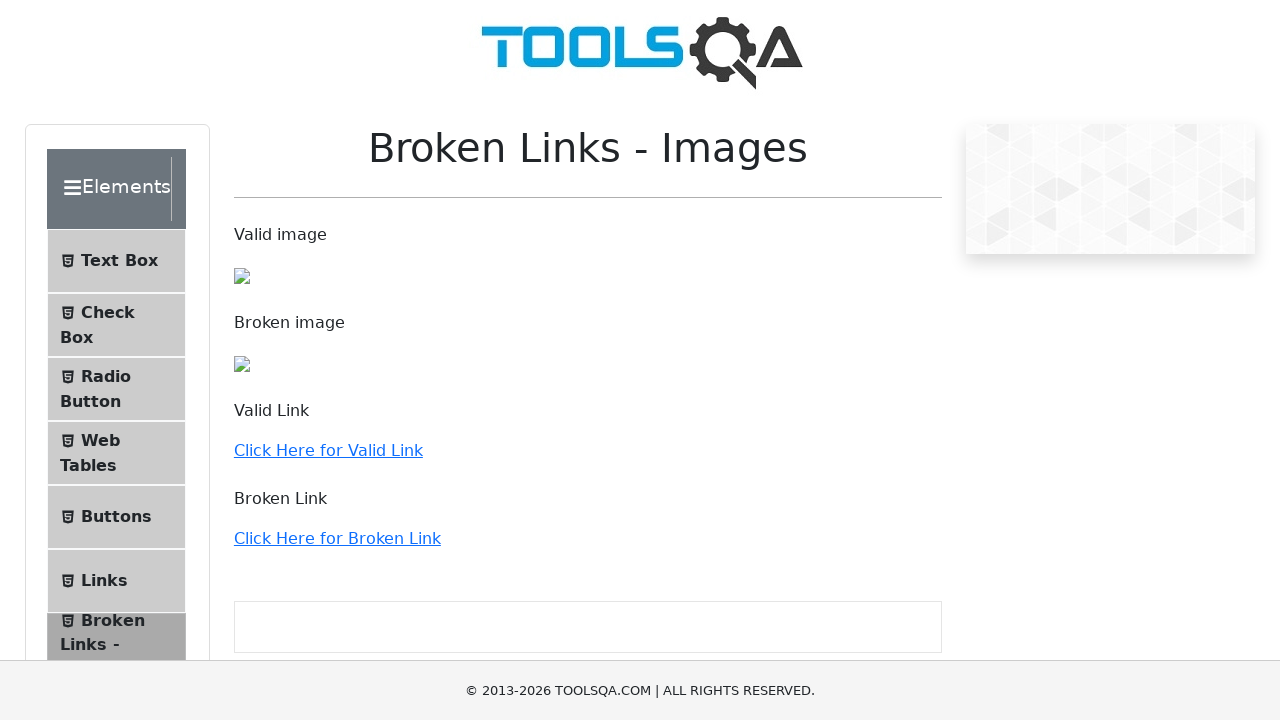

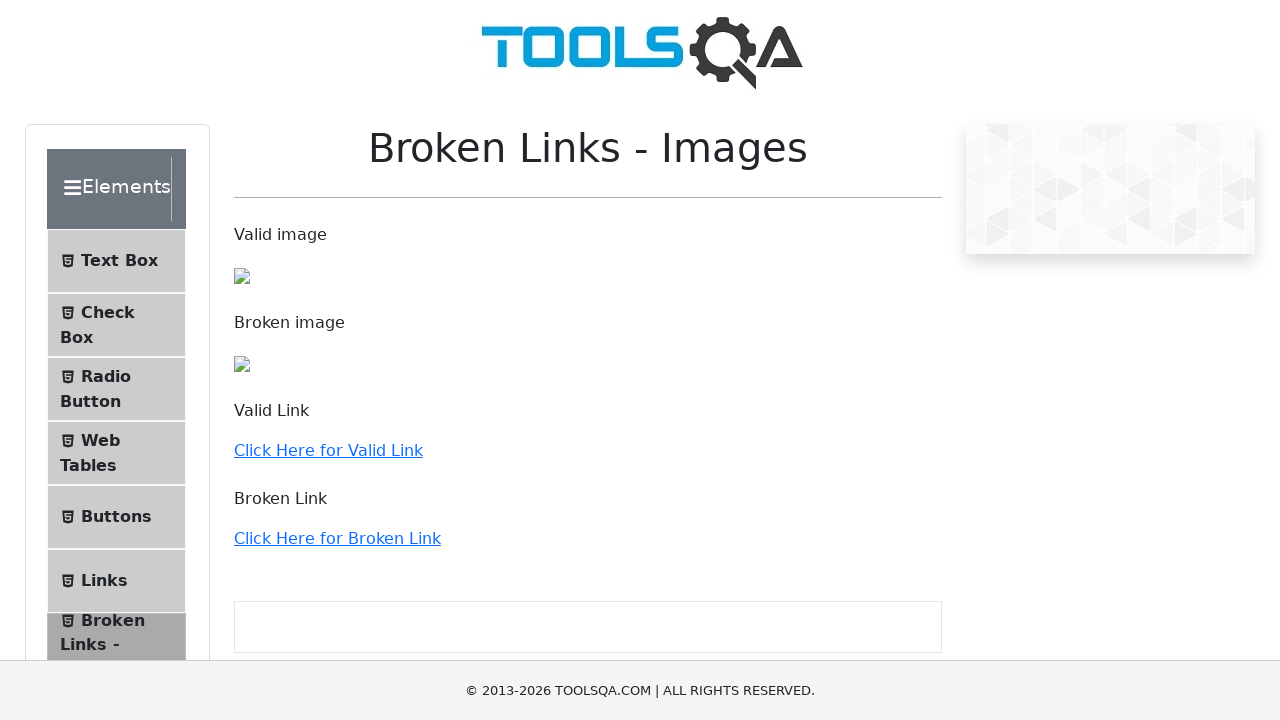